Tests opening a modal dialog and then closing it using the close button

Starting URL: https://demoqa.com/modal-dialogs

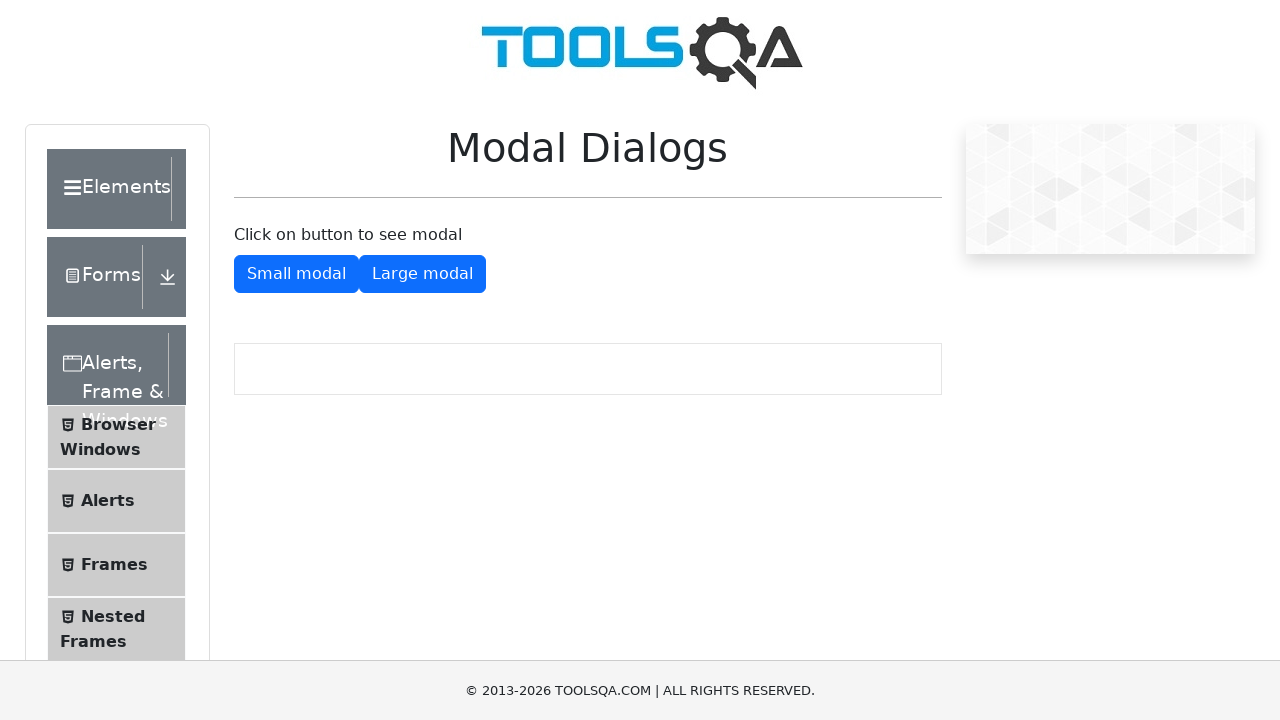

Navigated to modal dialogs test page
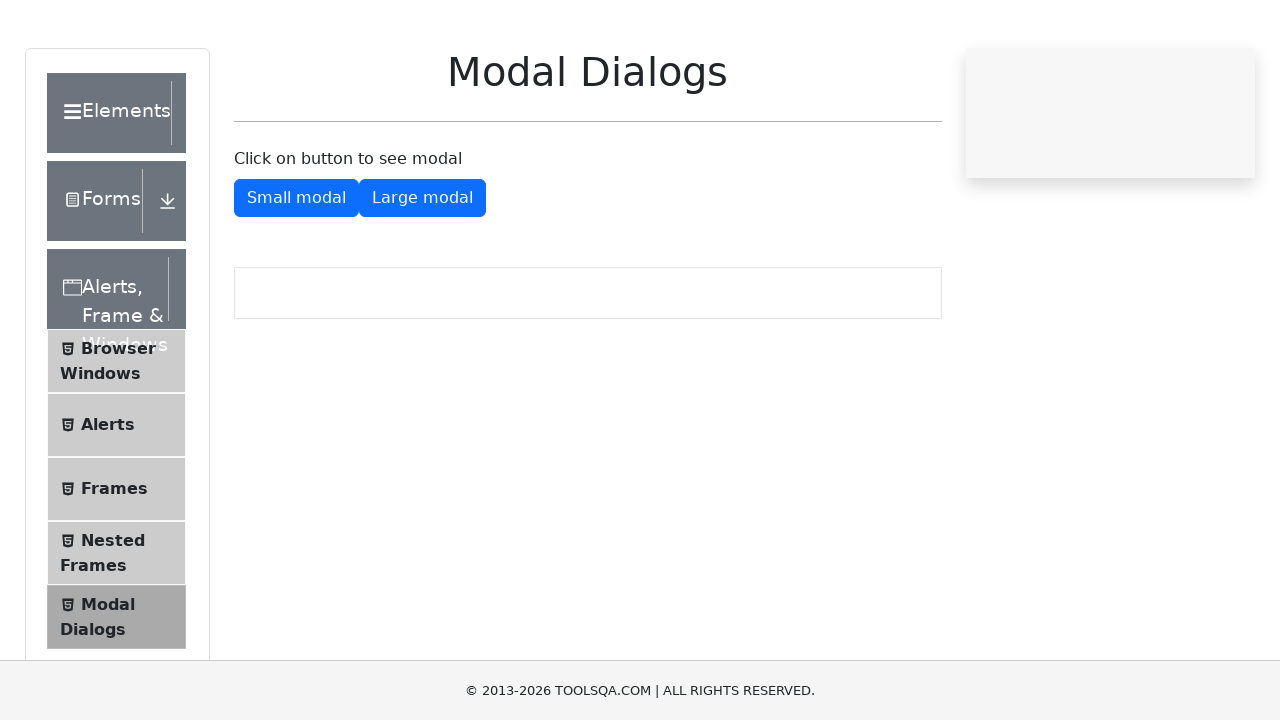

Clicked button to open small modal dialog at (296, 274) on #showSmallModal
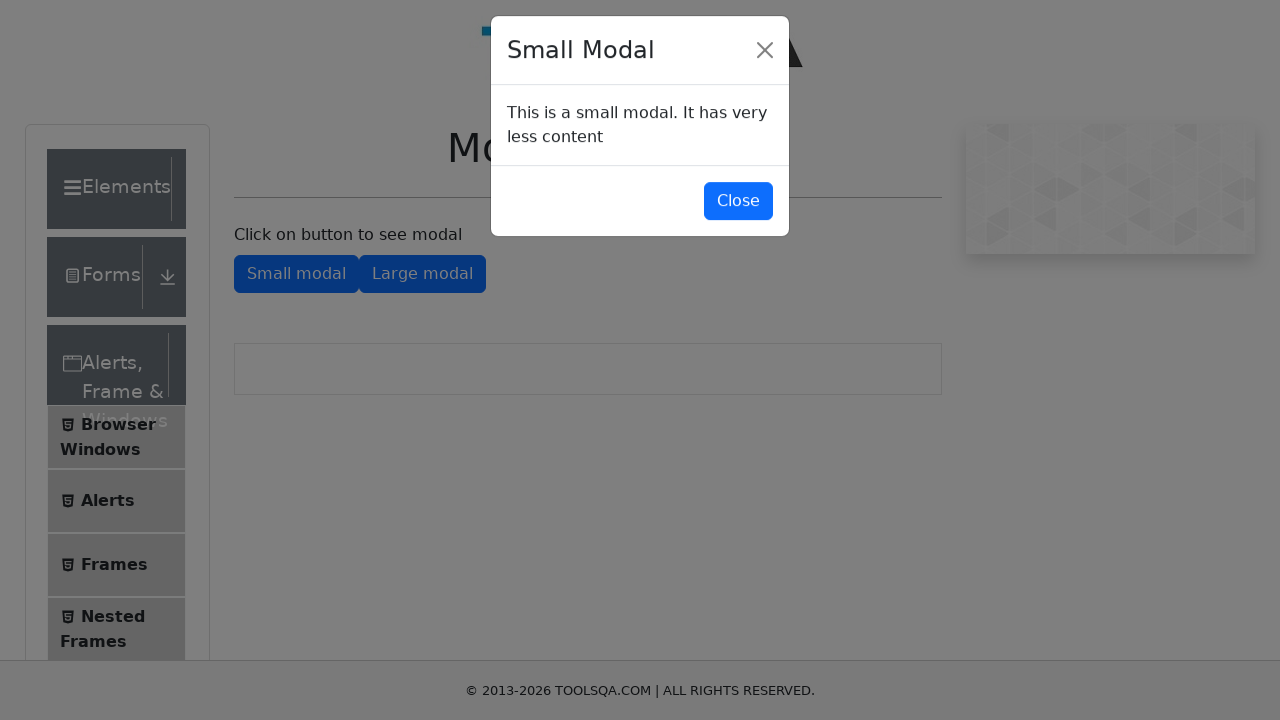

Modal dialog opened and close button is visible
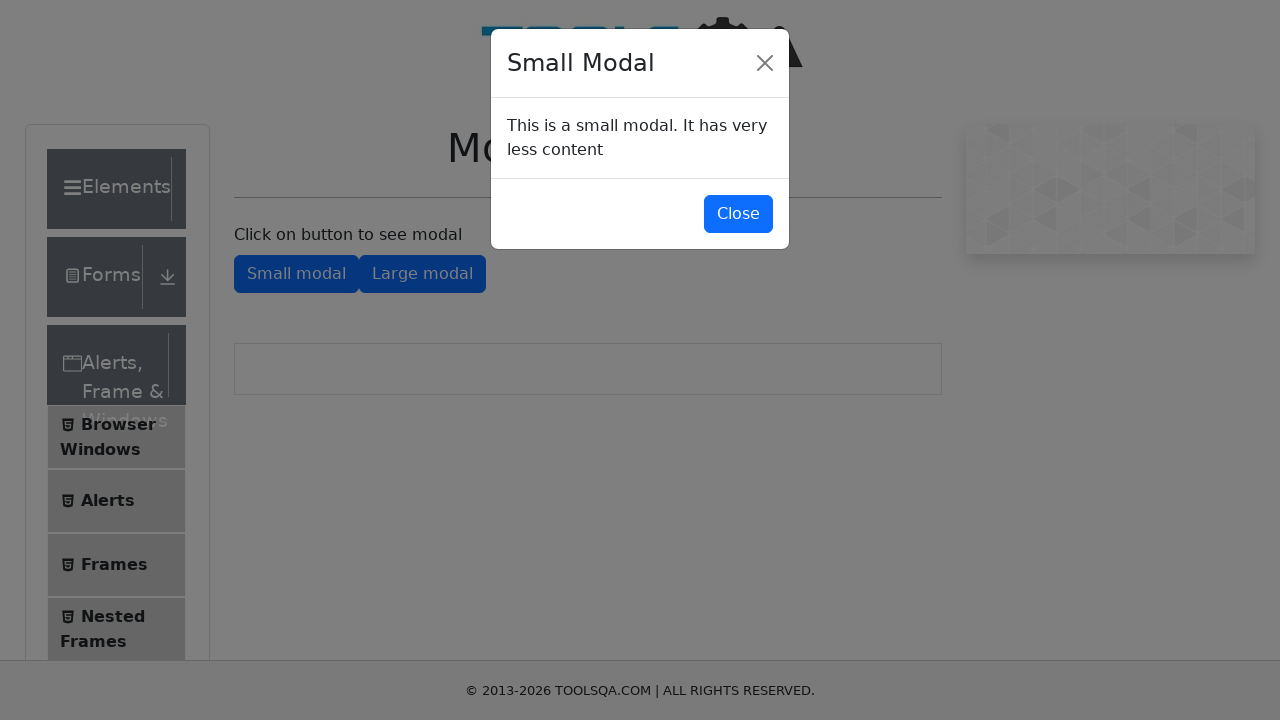

Clicked close button to dismiss modal dialog at (738, 214) on #closeSmallModal
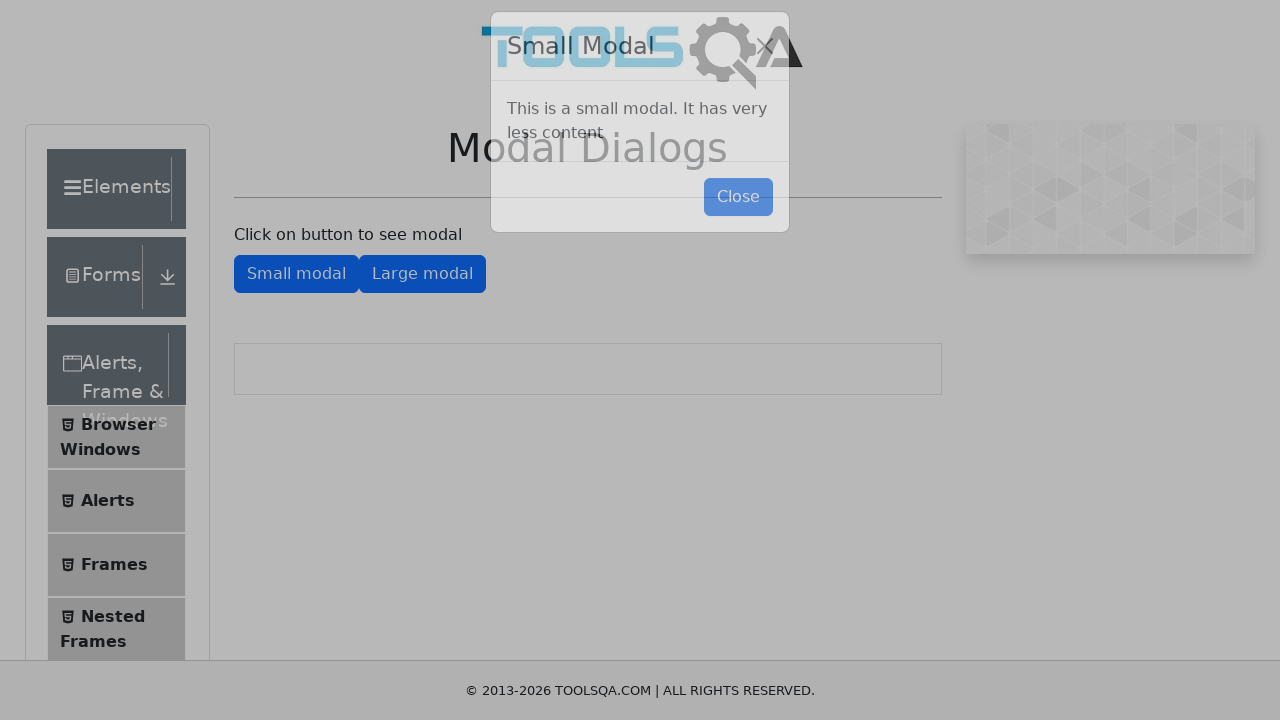

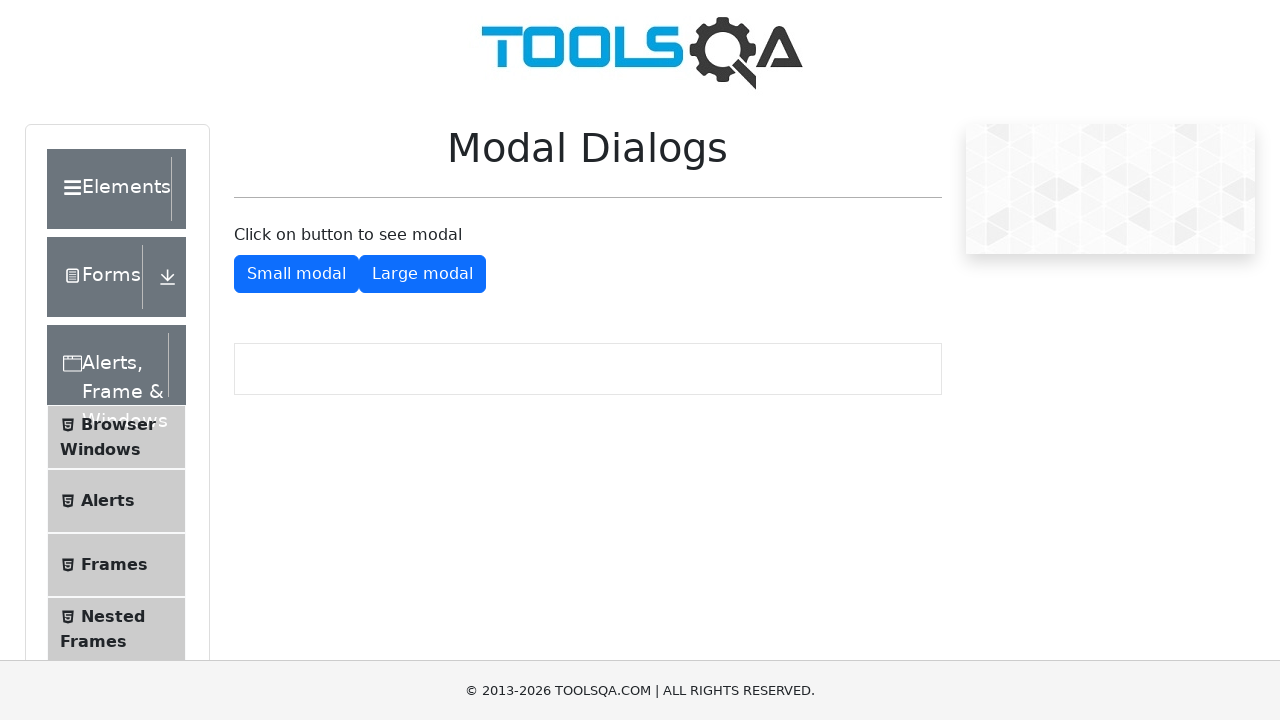